Navigates to SP Jain website and scrolls to the USP section to verify content is displayed

Starting URL: https://www.spjimr.org/

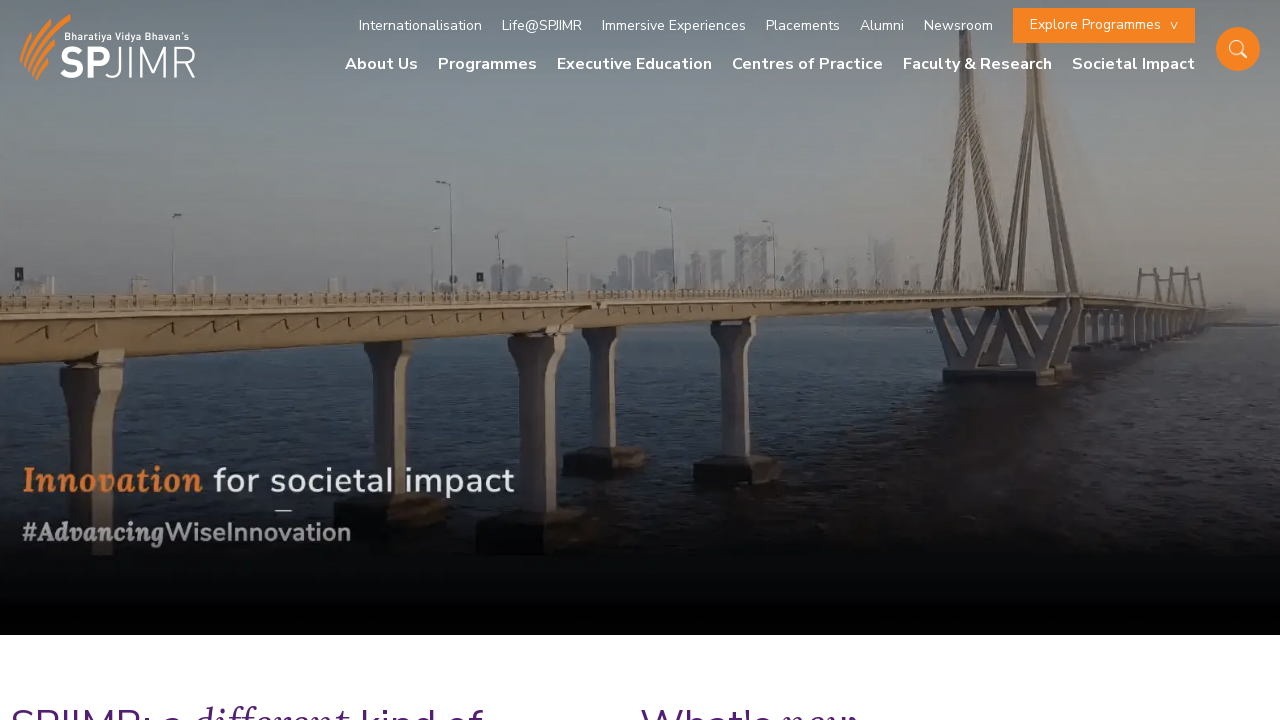

Scrolled to USP section with 'SPJIMR?' heading
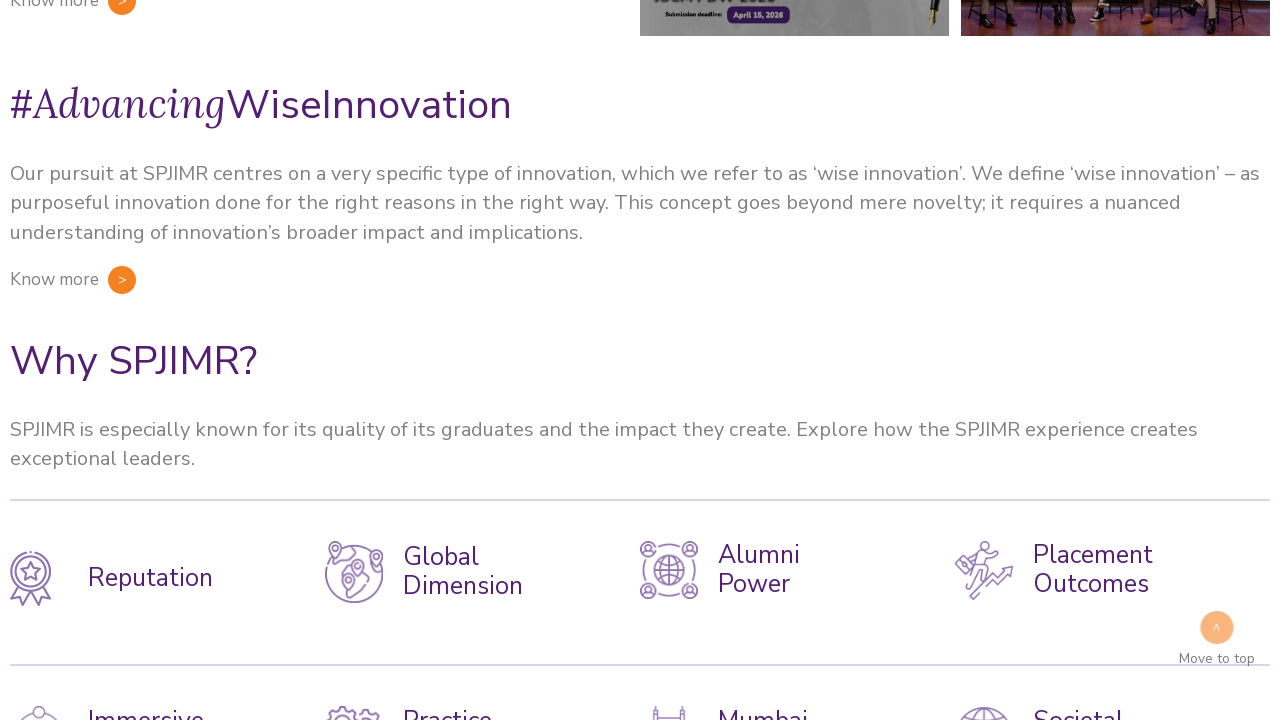

USP content text became visible
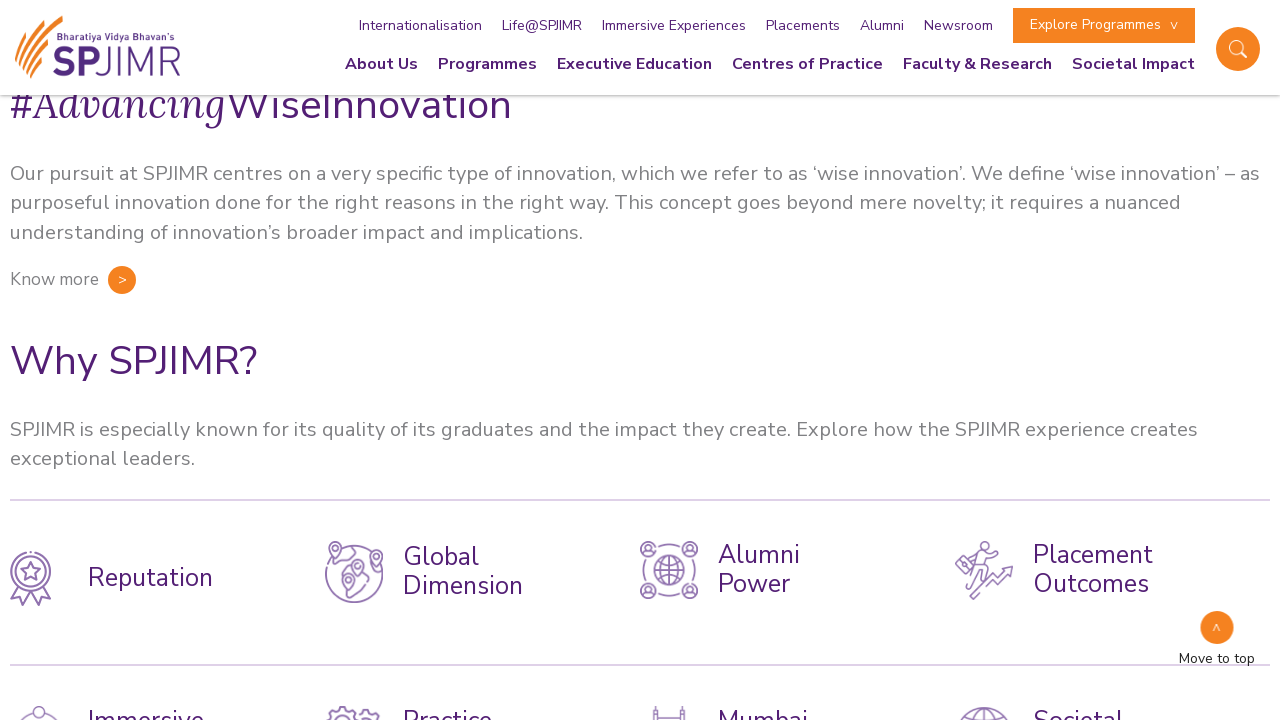

Retrieved USP text content for verification
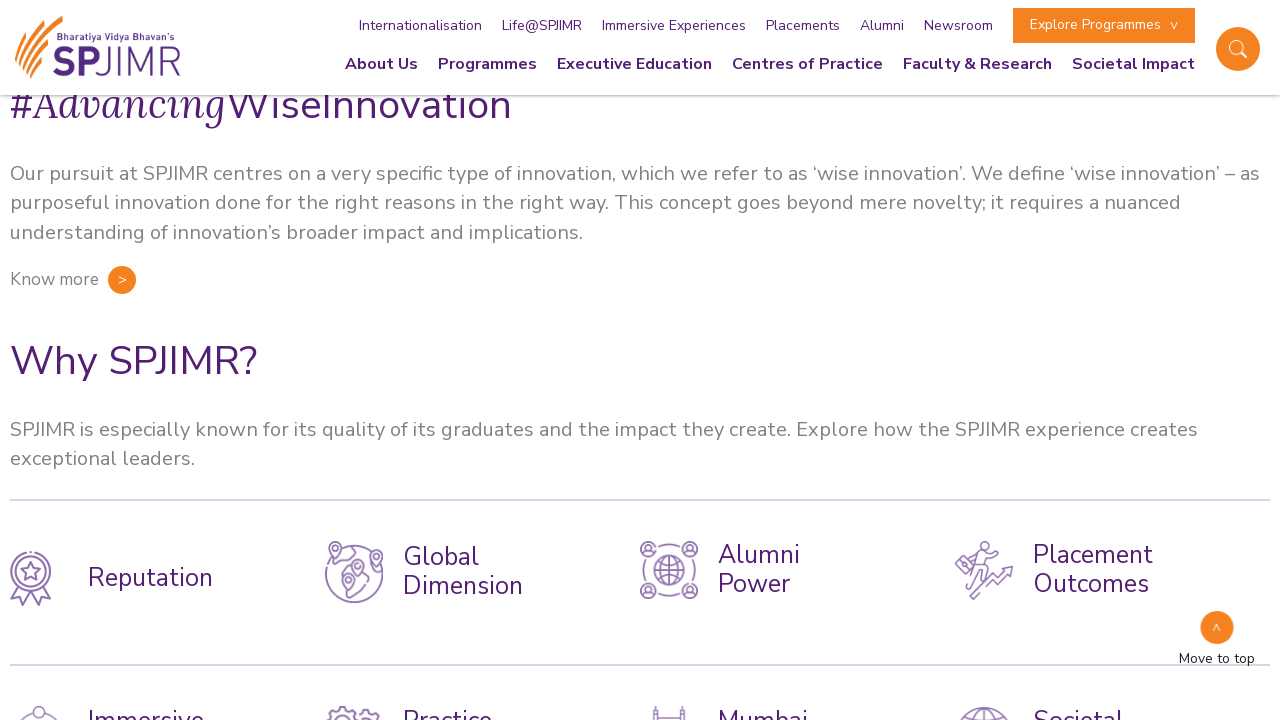

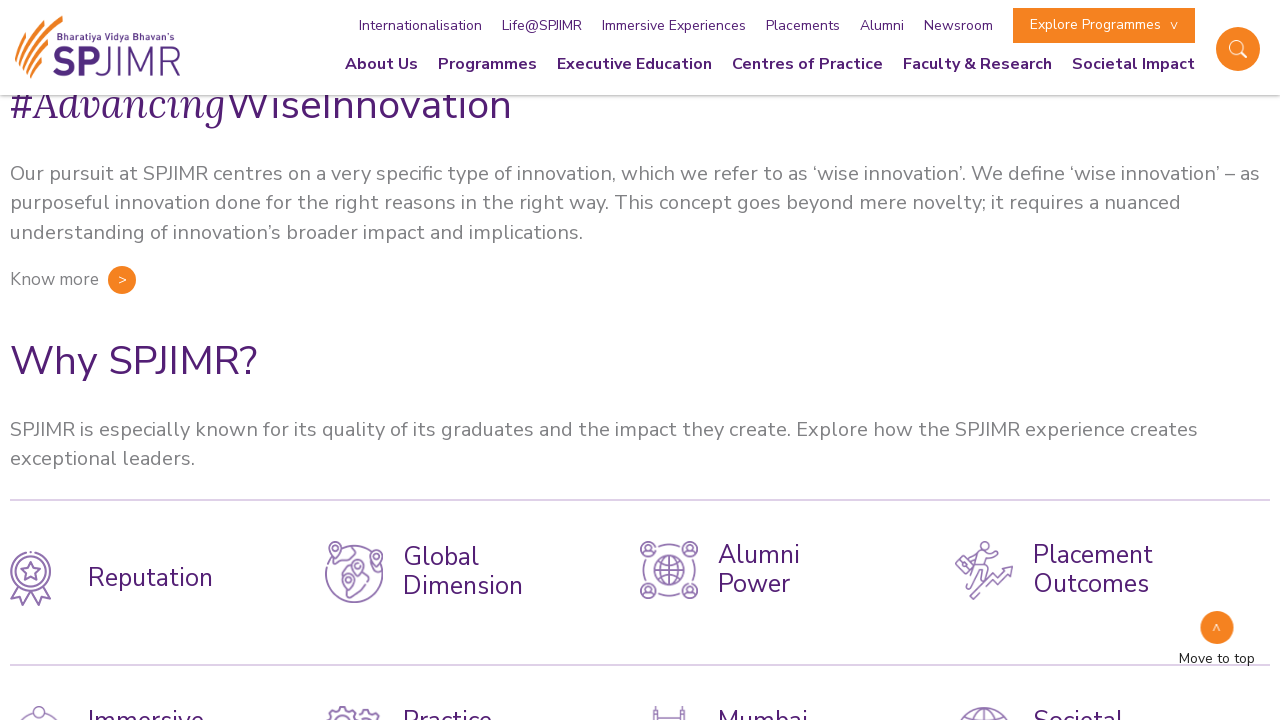